Tests hover functionality by navigating to a page with avatars, hovering over the first avatar, and verifying that the caption becomes visible.

Starting URL: http://the-internet.herokuapp.com/hovers

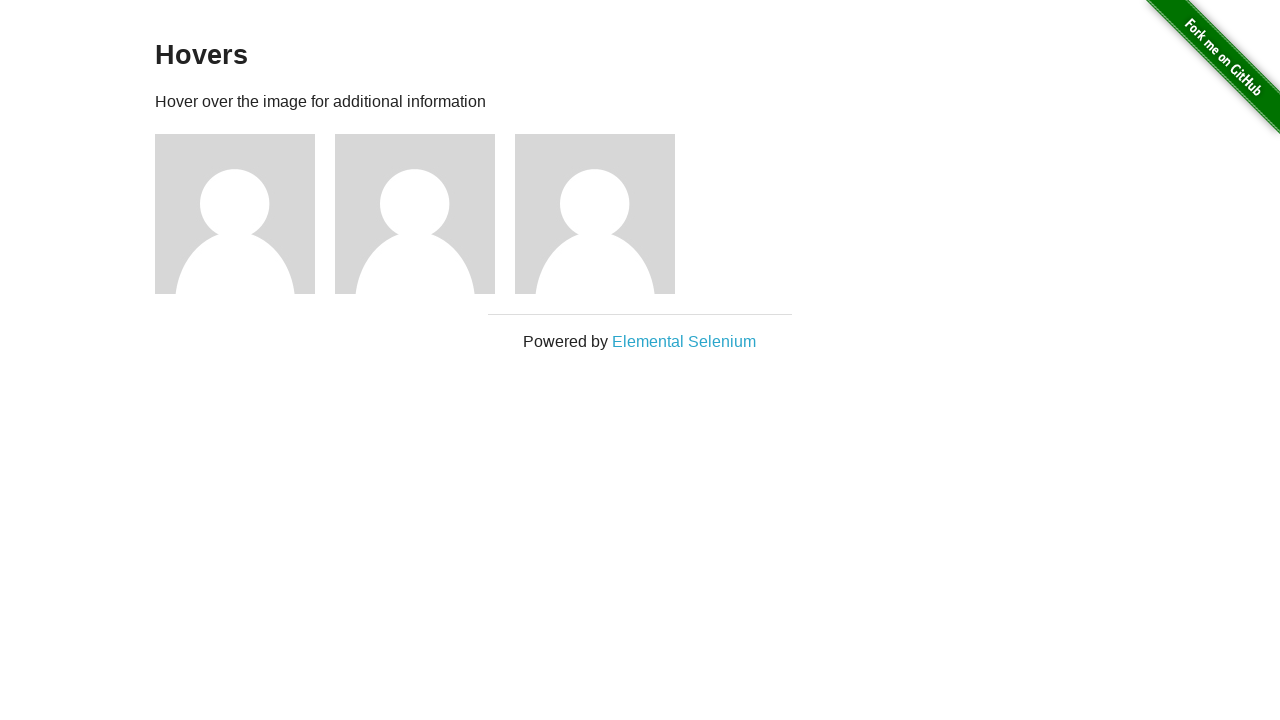

Located the first avatar element
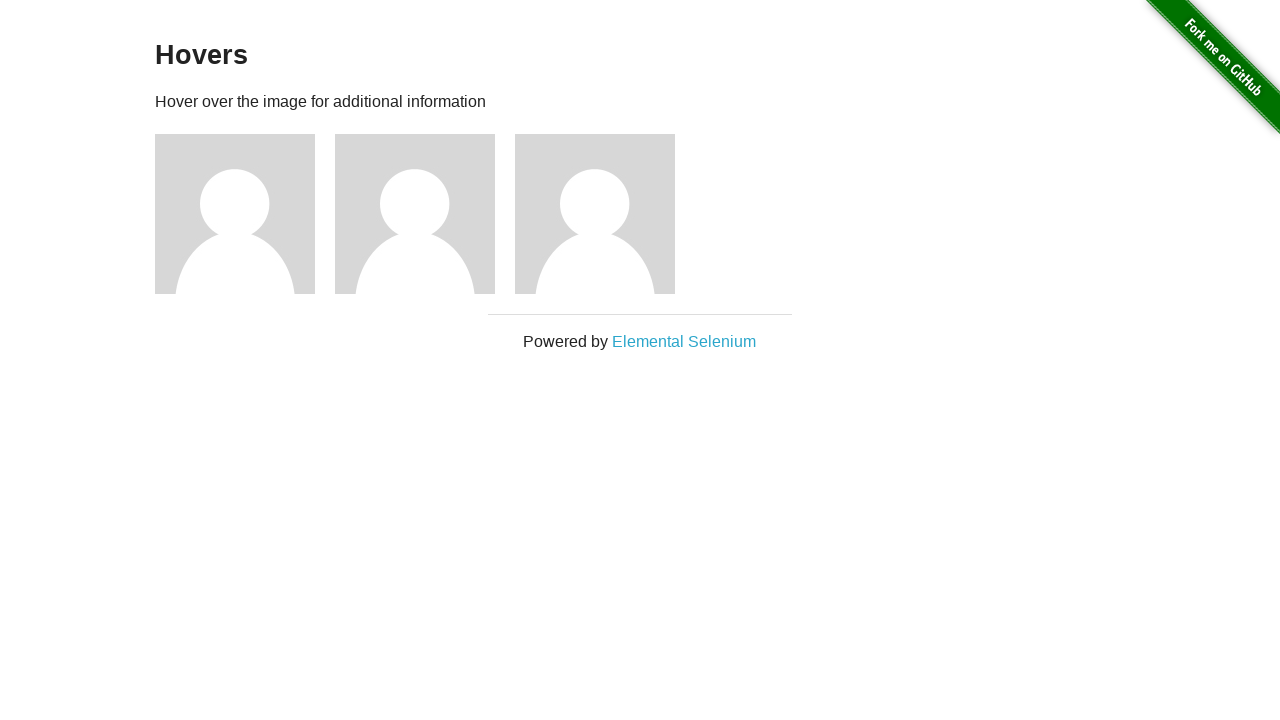

Hovered over the first avatar at (245, 214) on .figure >> nth=0
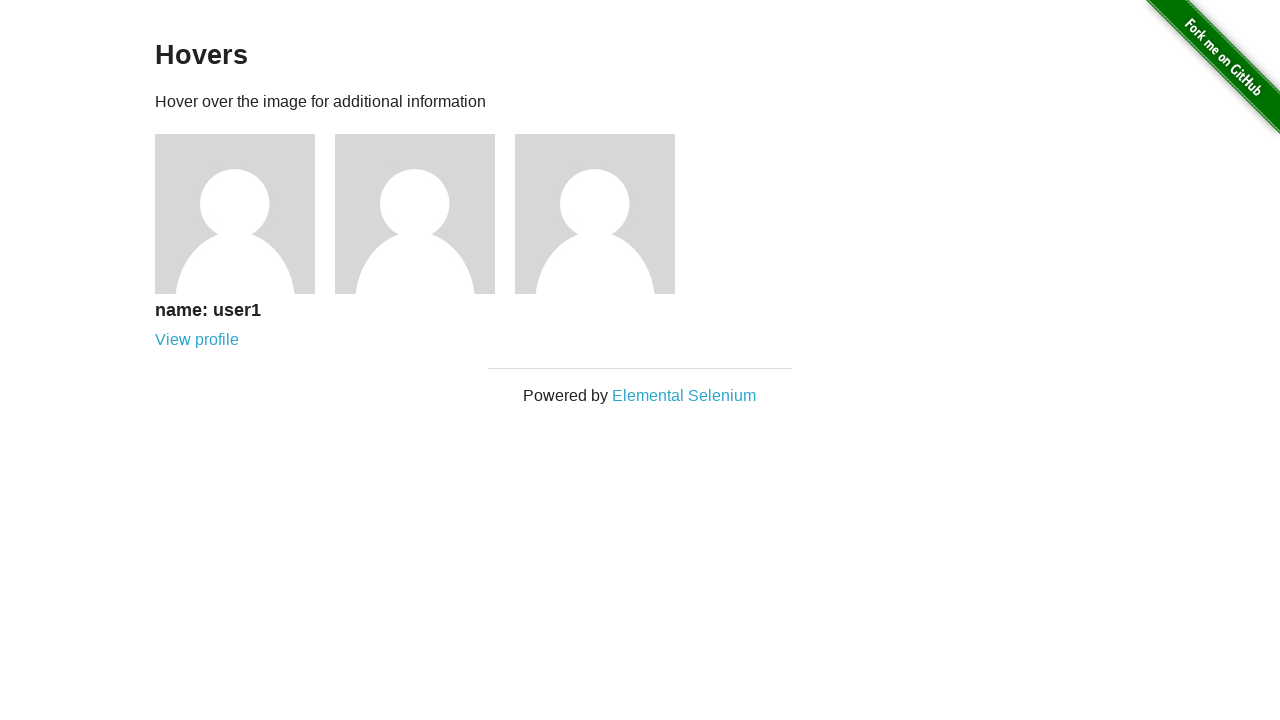

Located the caption element
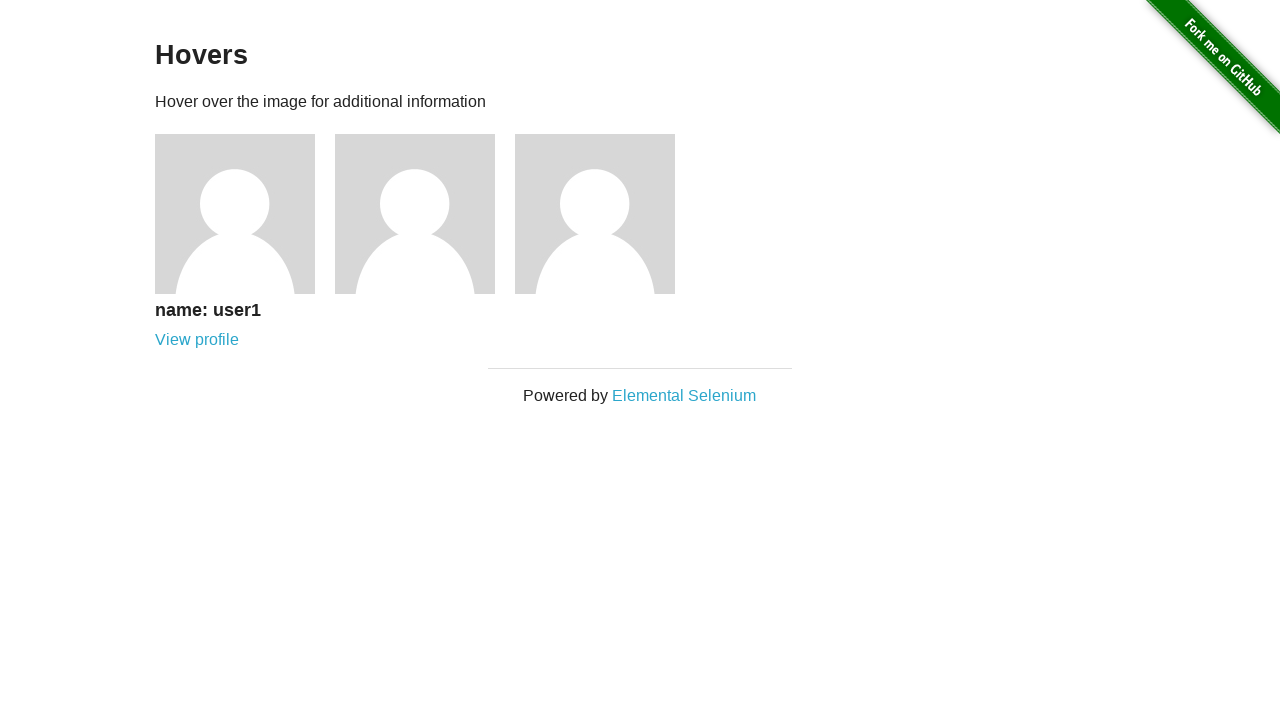

Caption became visible after hover
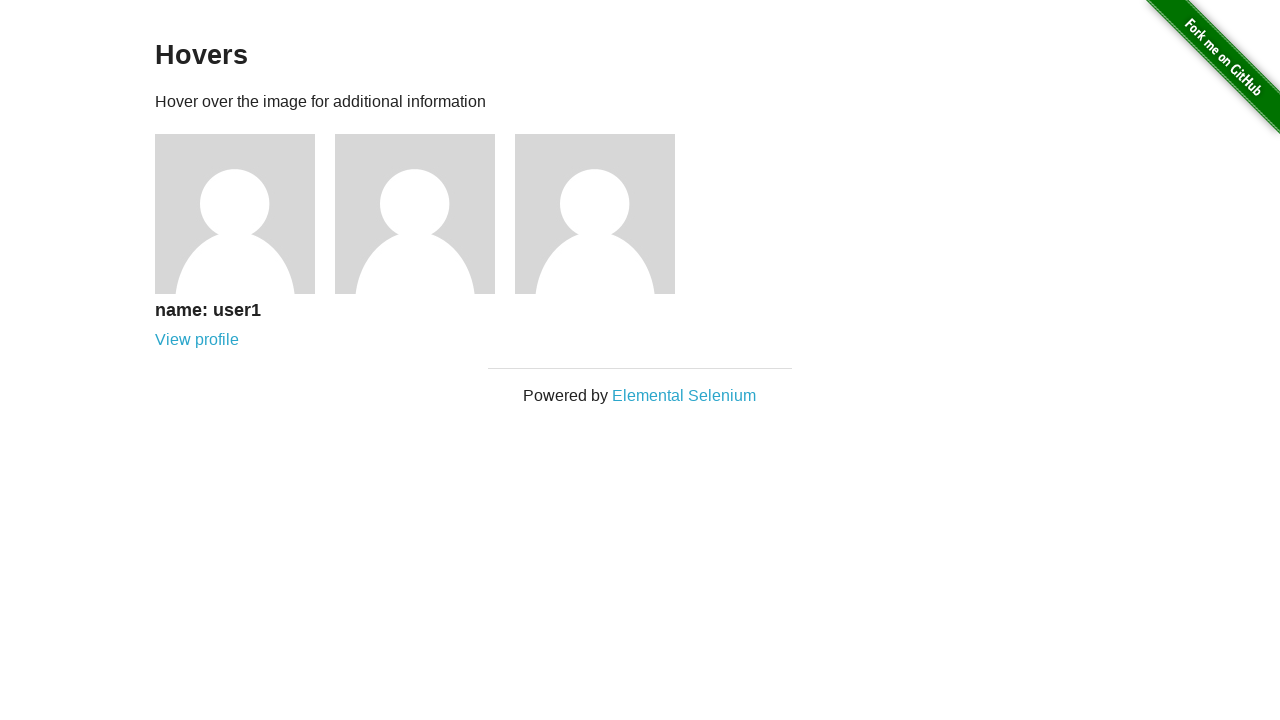

Verified that caption is visible
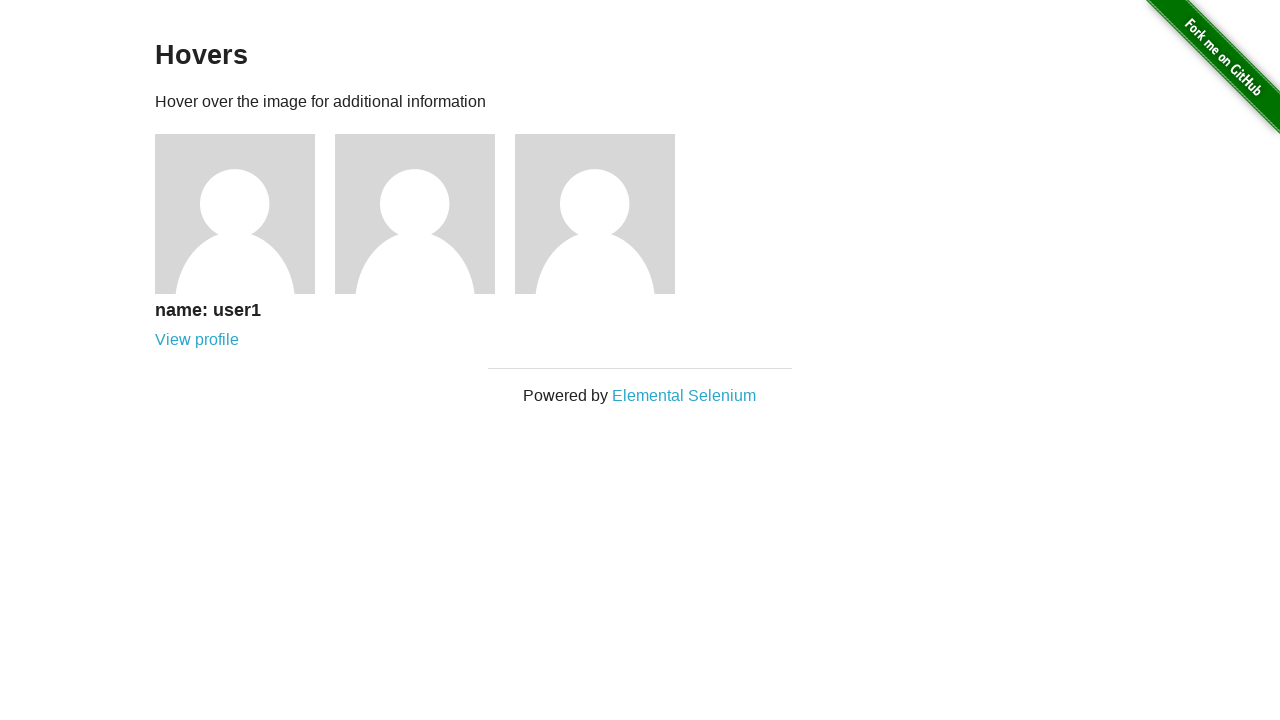

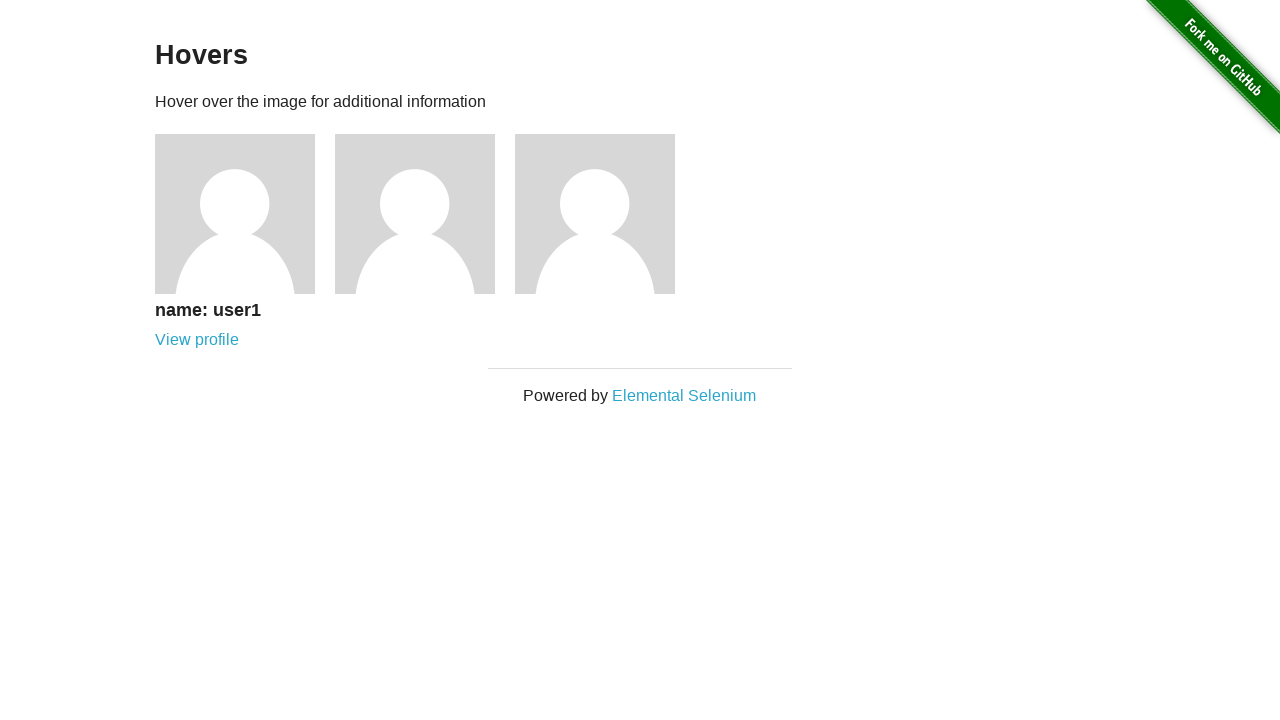